Tests a text box form by filling in username, email, current address, and permanent address fields on the DemoQA practice site

Starting URL: https://demoqa.com/text-box

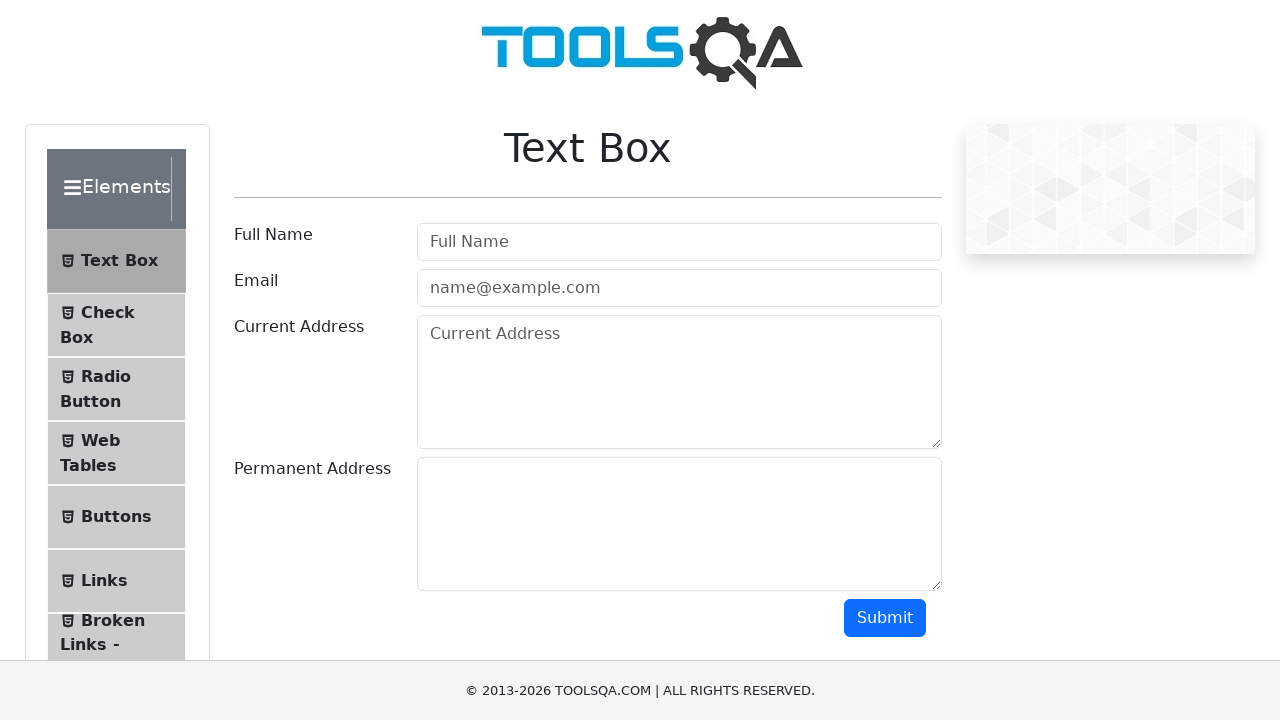

Filled username field with 'Marcus Thompson' on input#userName
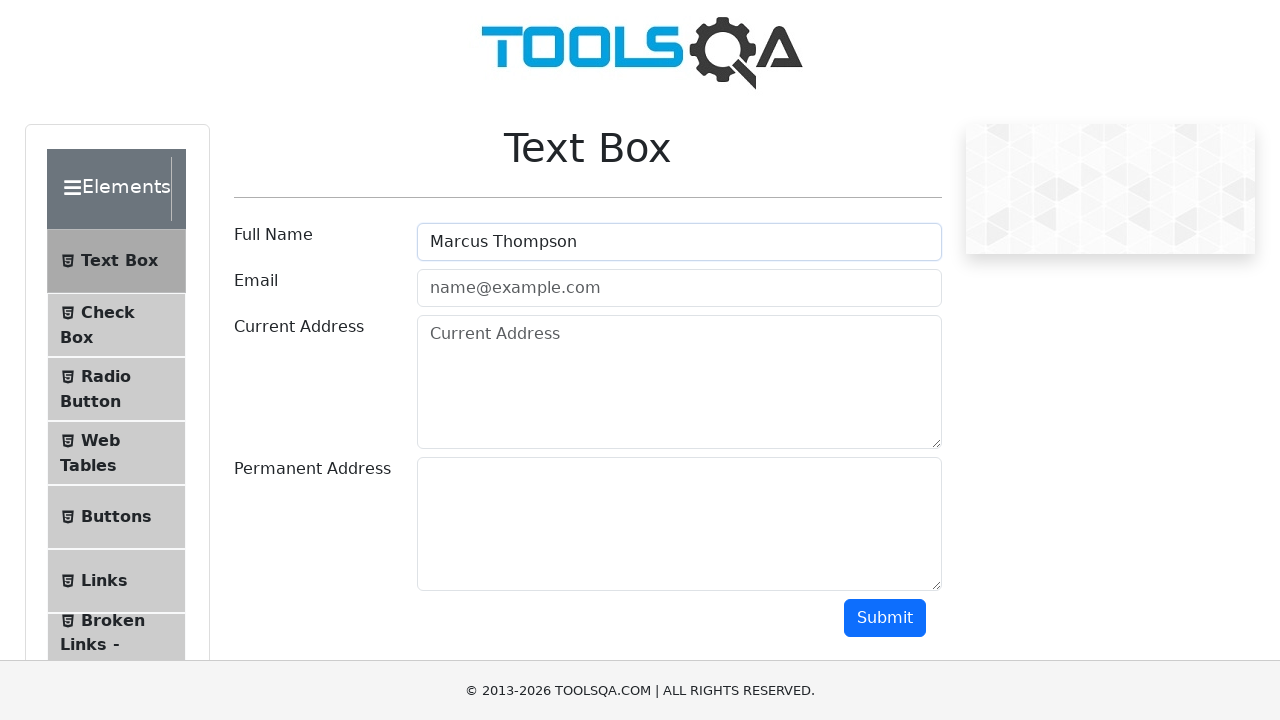

Filled email field with 'marcus.thompson@testmail.com' on input#userEmail
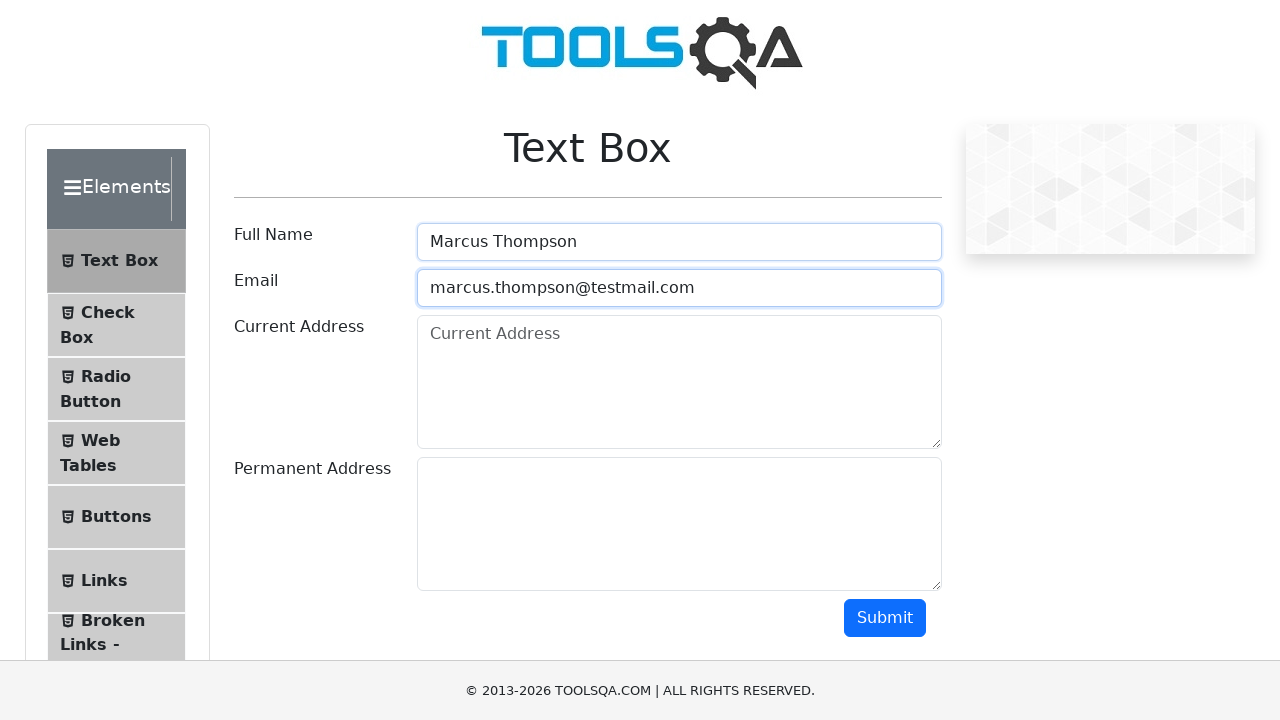

Filled current address field with '742 Evergreen Terrace, Springfield, IL 62701' on textarea#currentAddress
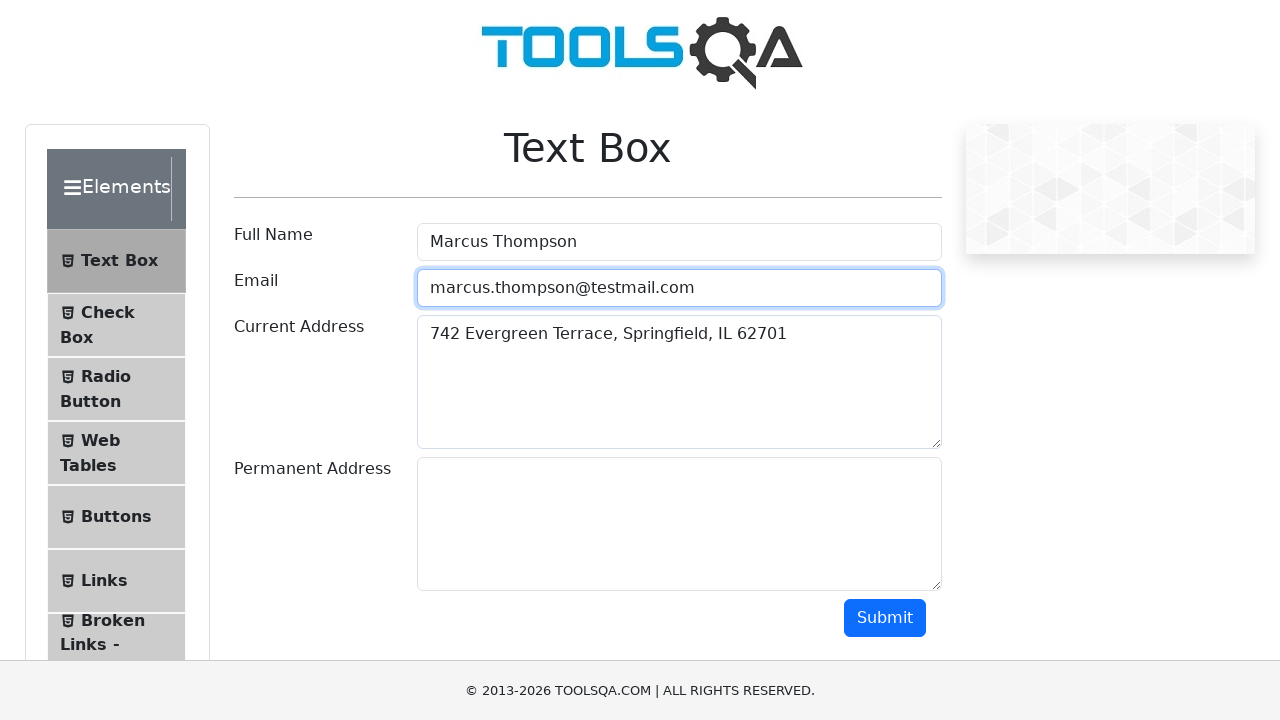

Filled permanent address field with '1234 Oak Street, Chicago, IL 60601' on textarea#permanentAddress
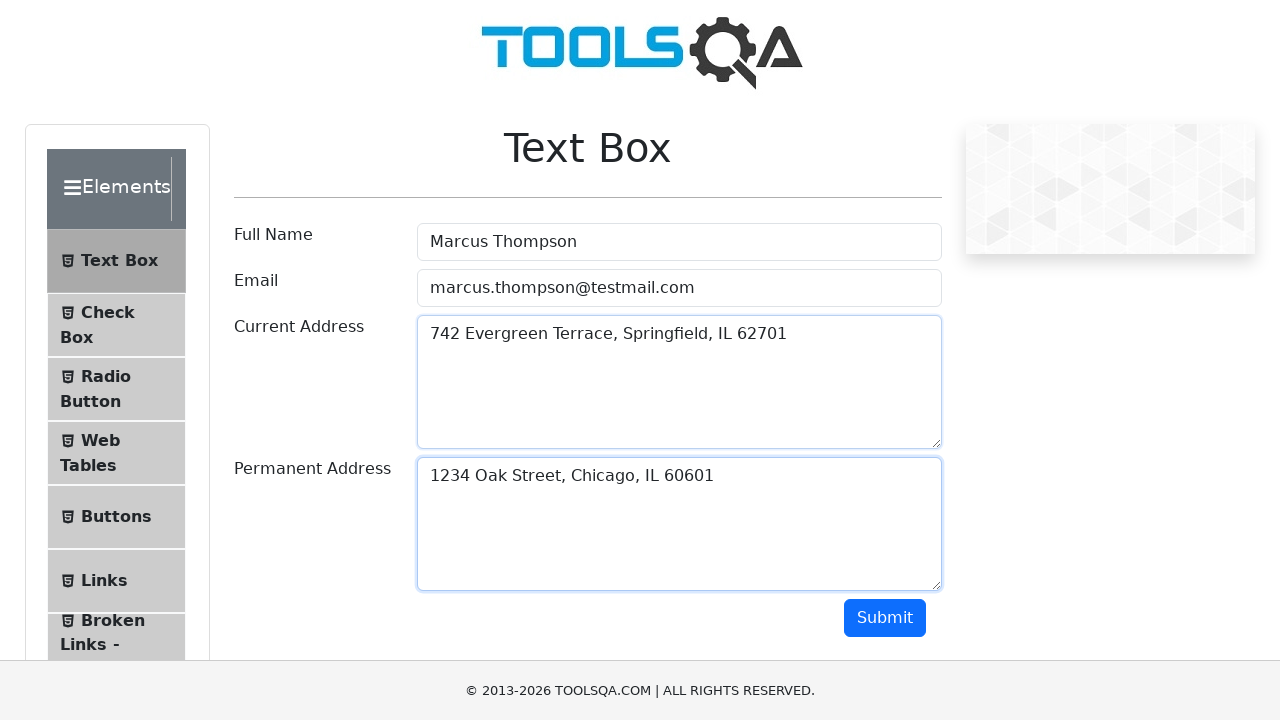

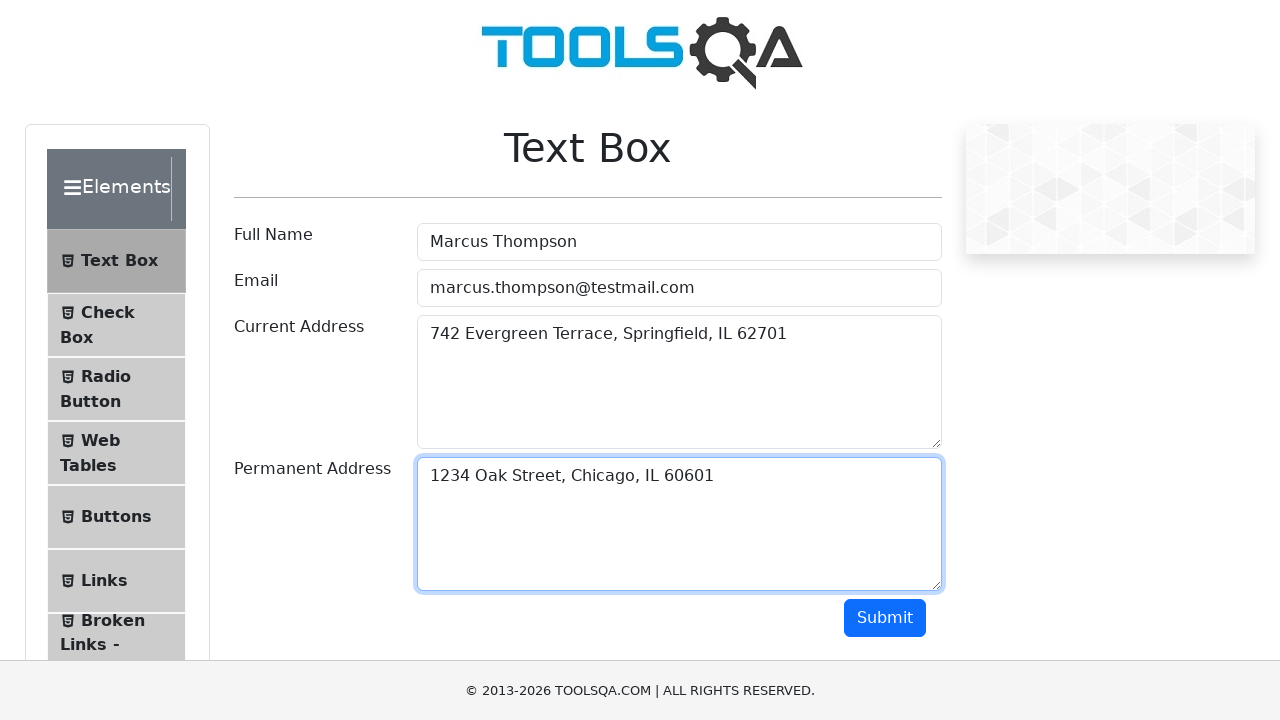